Navigates to the ConnectedIO homepage and verifies the page loads

Starting URL: https://www.connectedio.com/

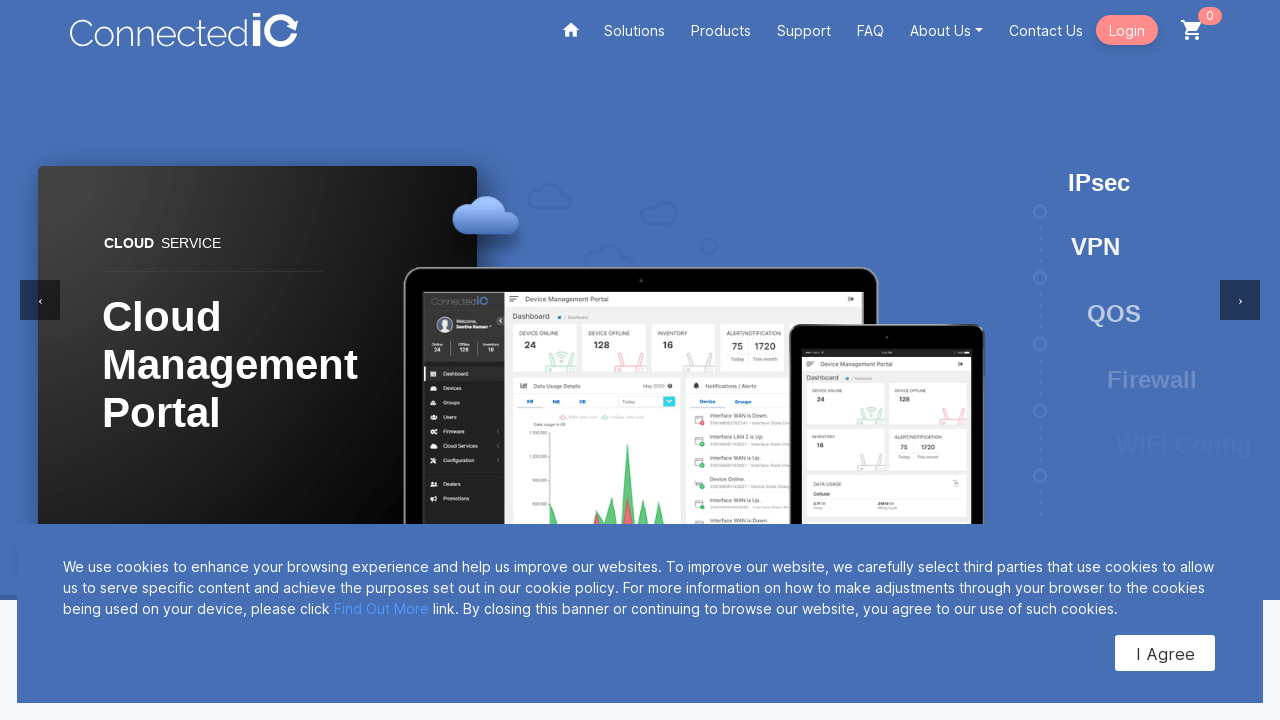

Waited for ConnectedIO homepage to reach domcontentloaded state
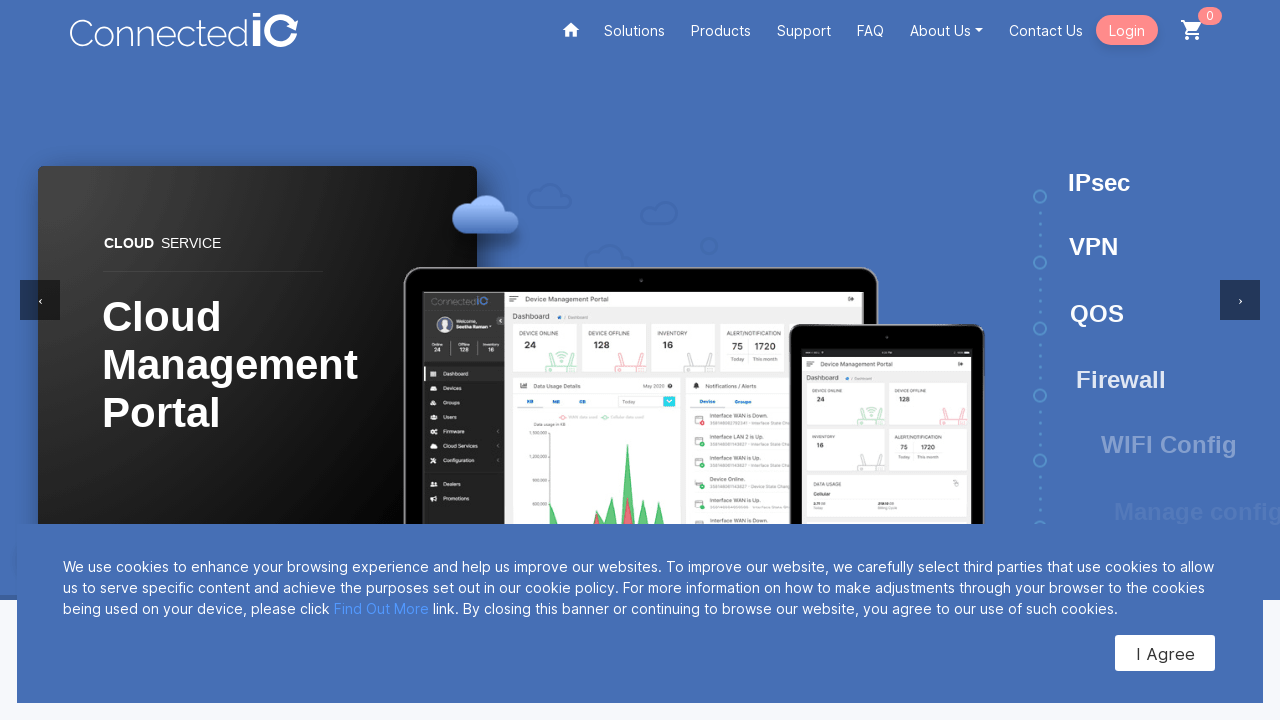

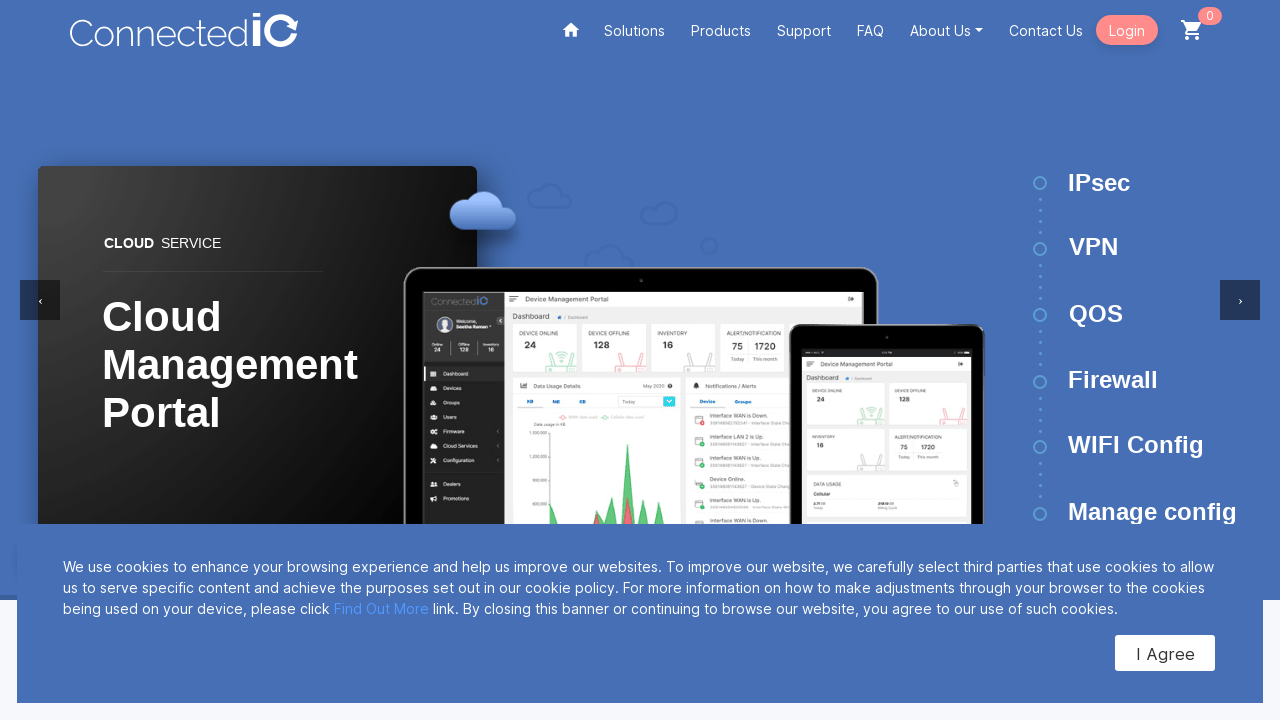